Tests a sign-up form by filling in first name, last name, and email fields, then clicking the sign-up button to submit the form.

Starting URL: http://secure-retreat-92358.herokuapp.com/

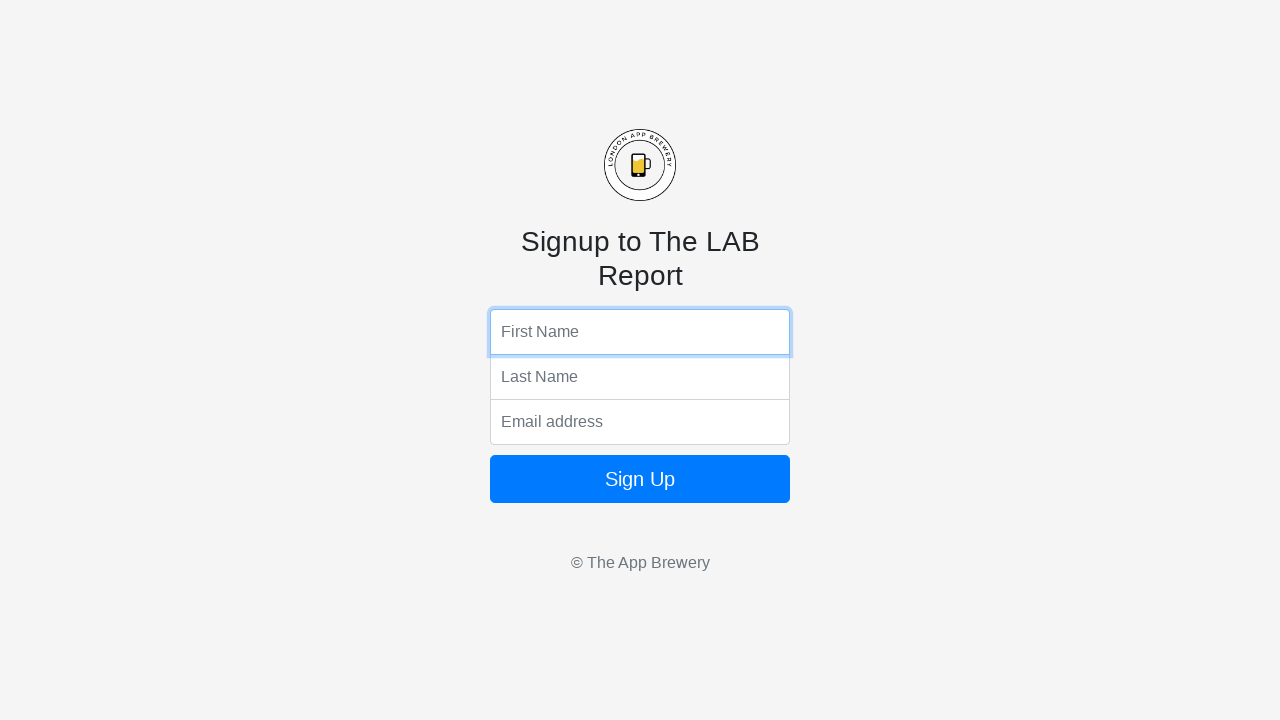

Filled first name field with 'Marcus' on input[name='fName']
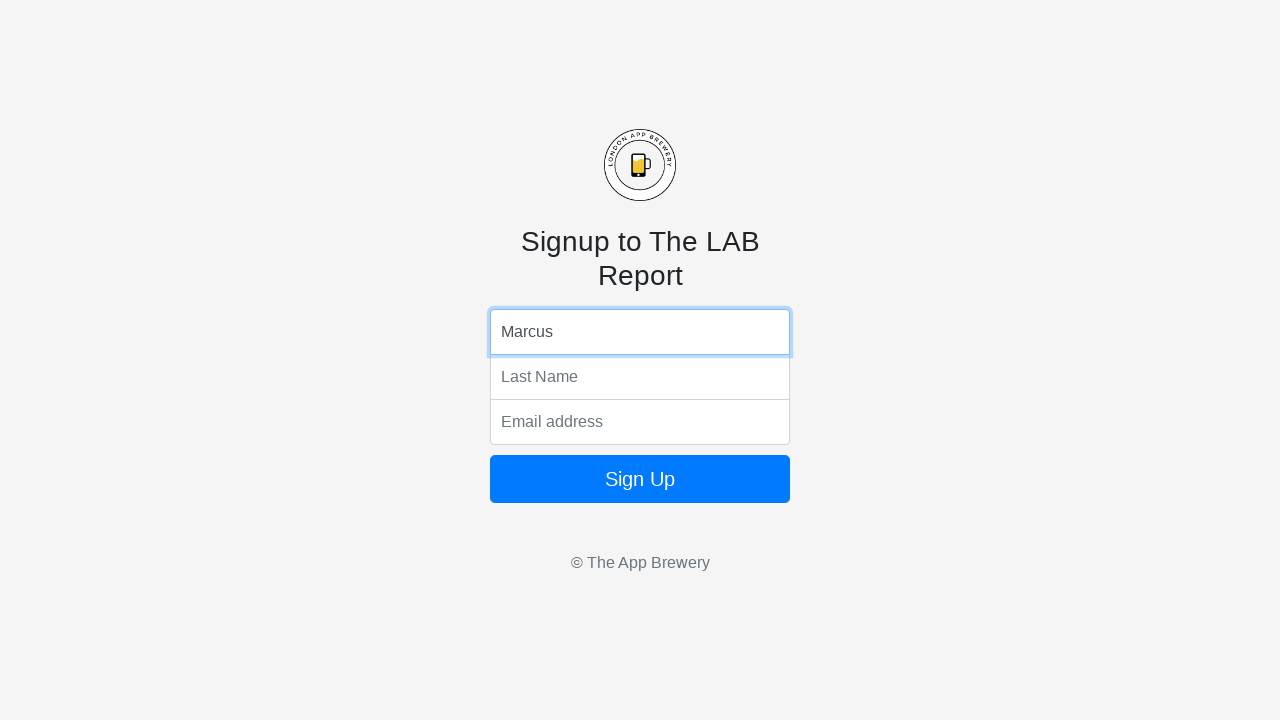

Filled last name field with 'Thompson' on input[name='lName']
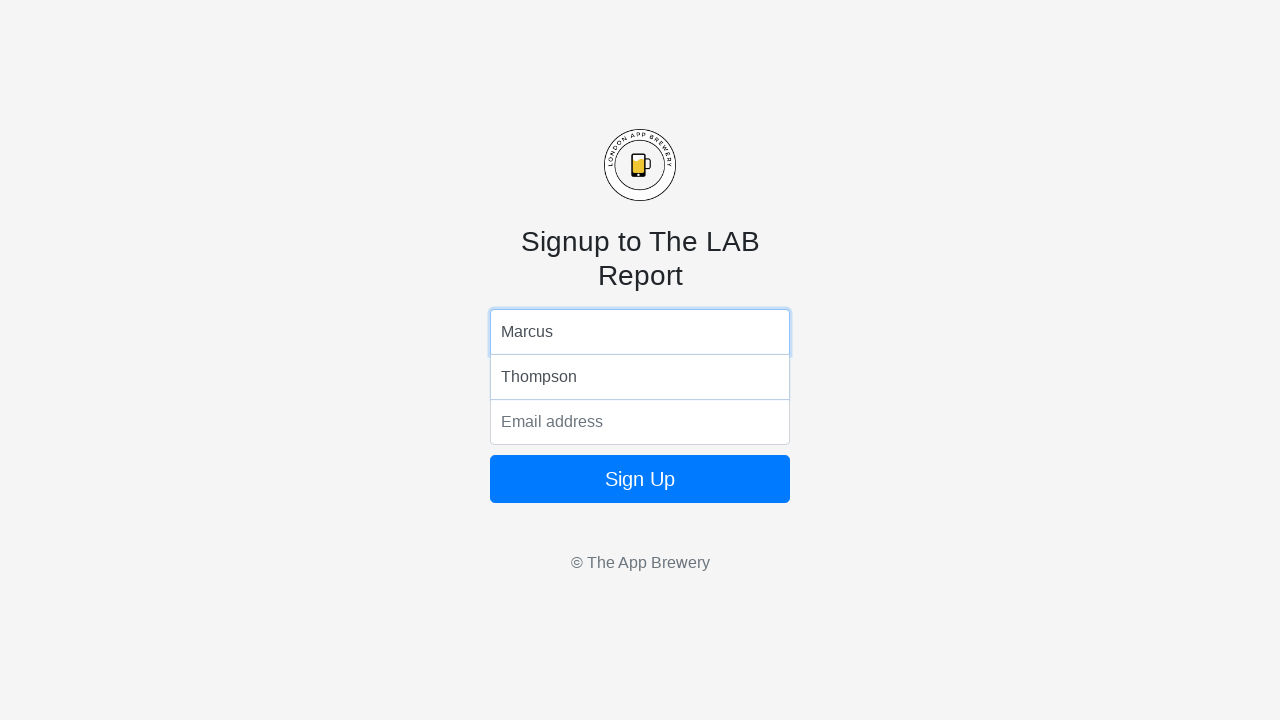

Filled email field with 'marcus.thompson@example.com' on input[name='email']
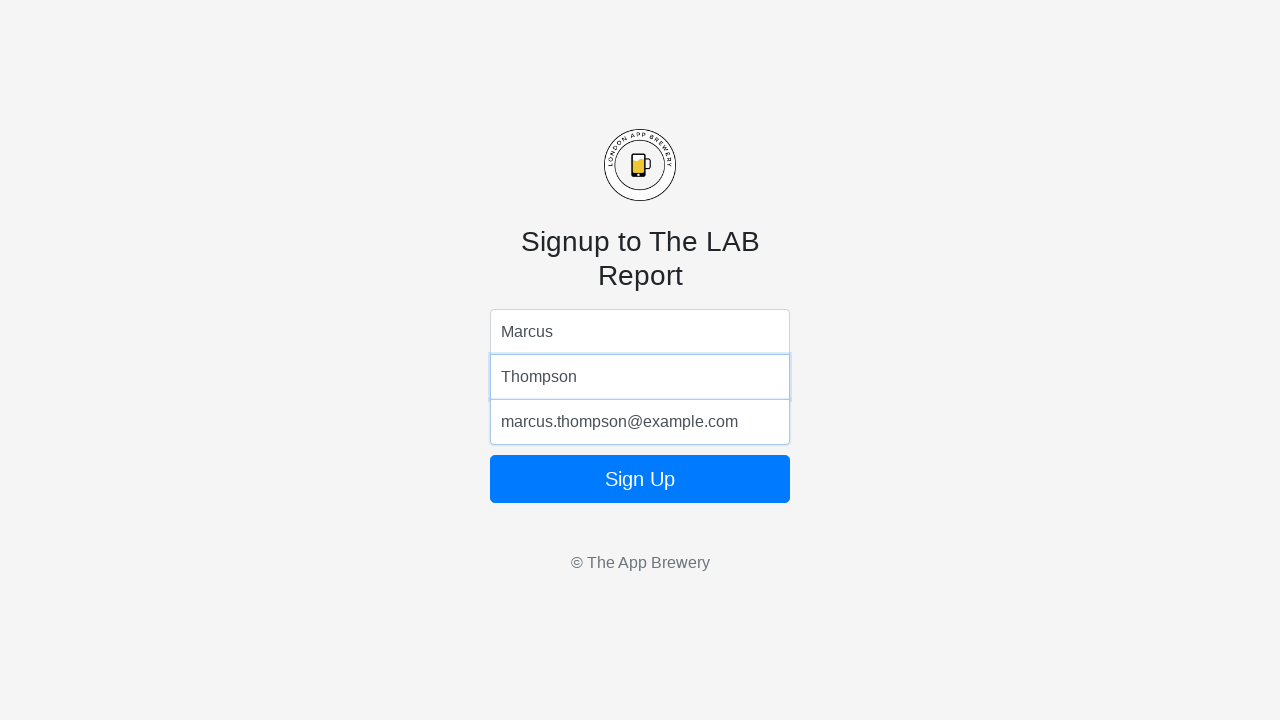

Clicked sign-up button to submit the form at (640, 479) on .btn
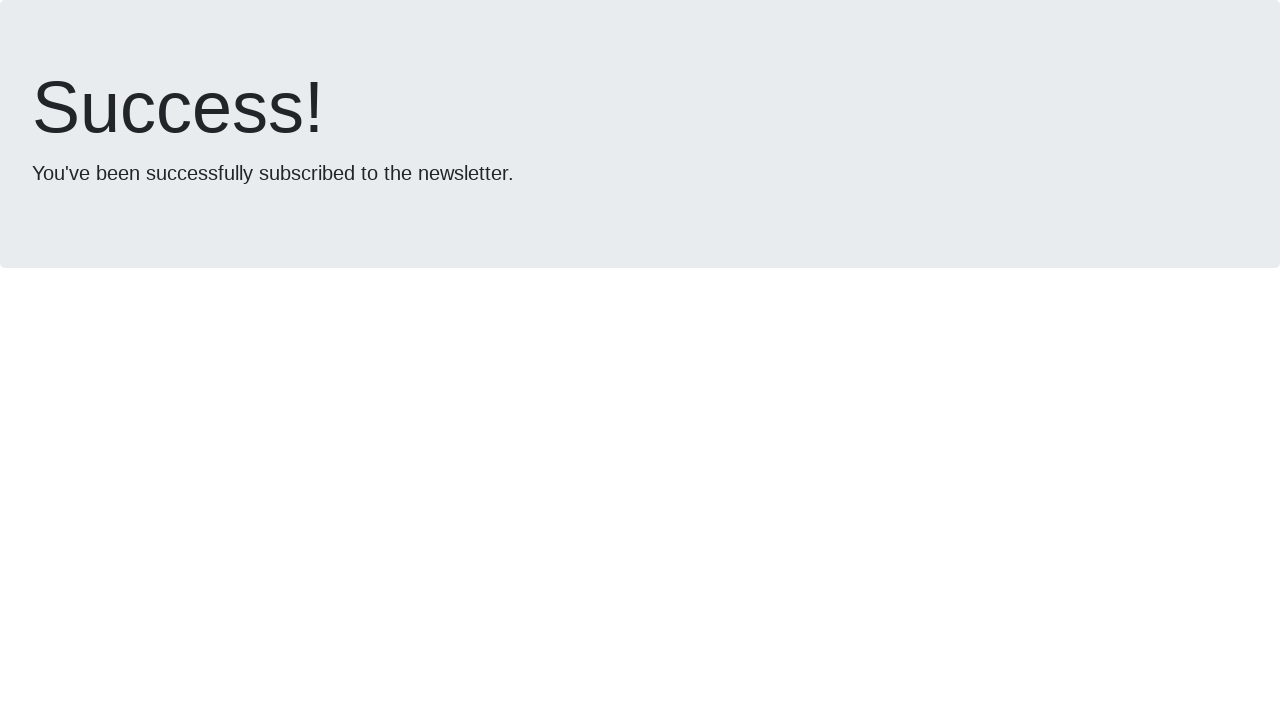

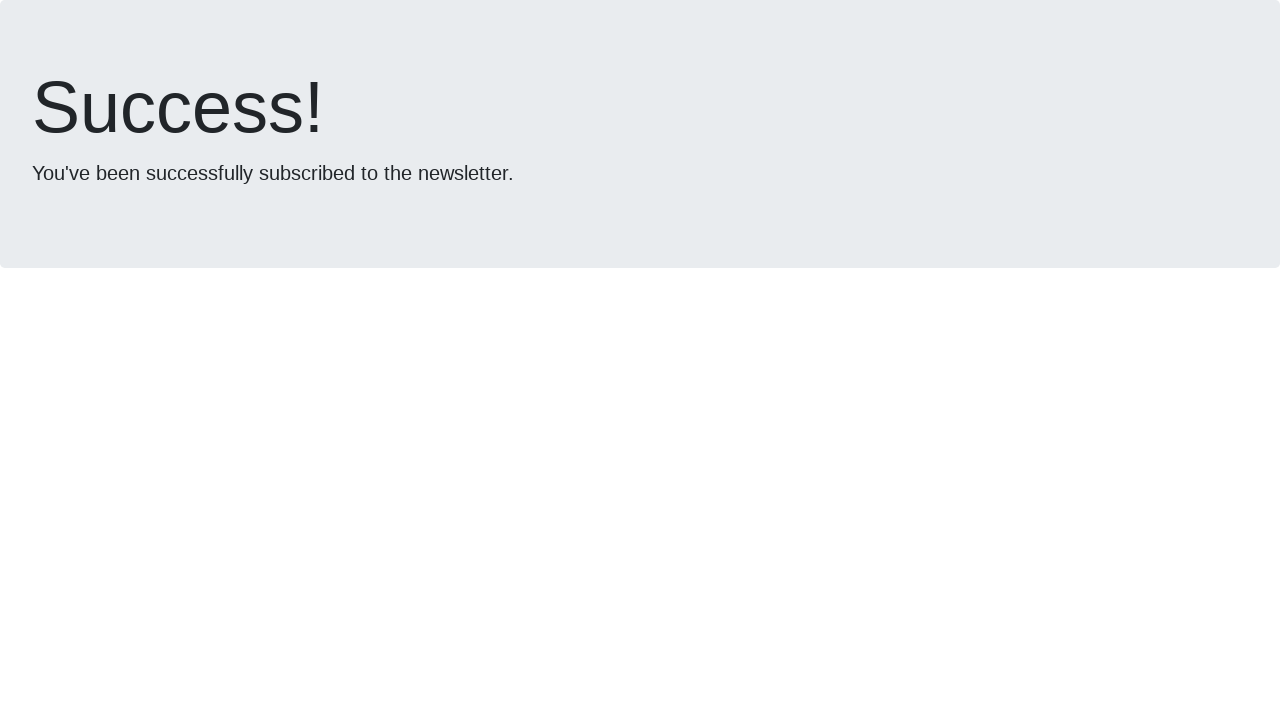